Demonstrates interaction with form elements using various locator strategies, including clicking checkboxes and date inputs on an Angular practice form

Starting URL: https://rahulshettyacademy.com/angularpractice/

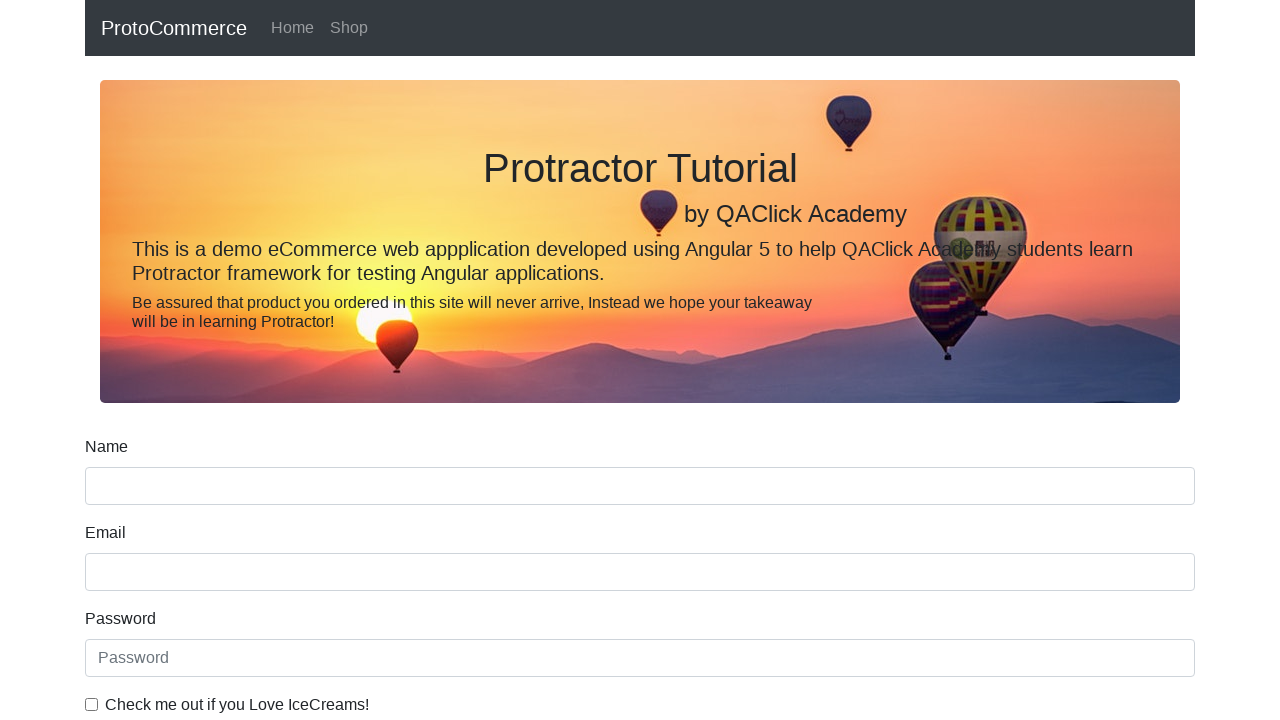

Located name input field
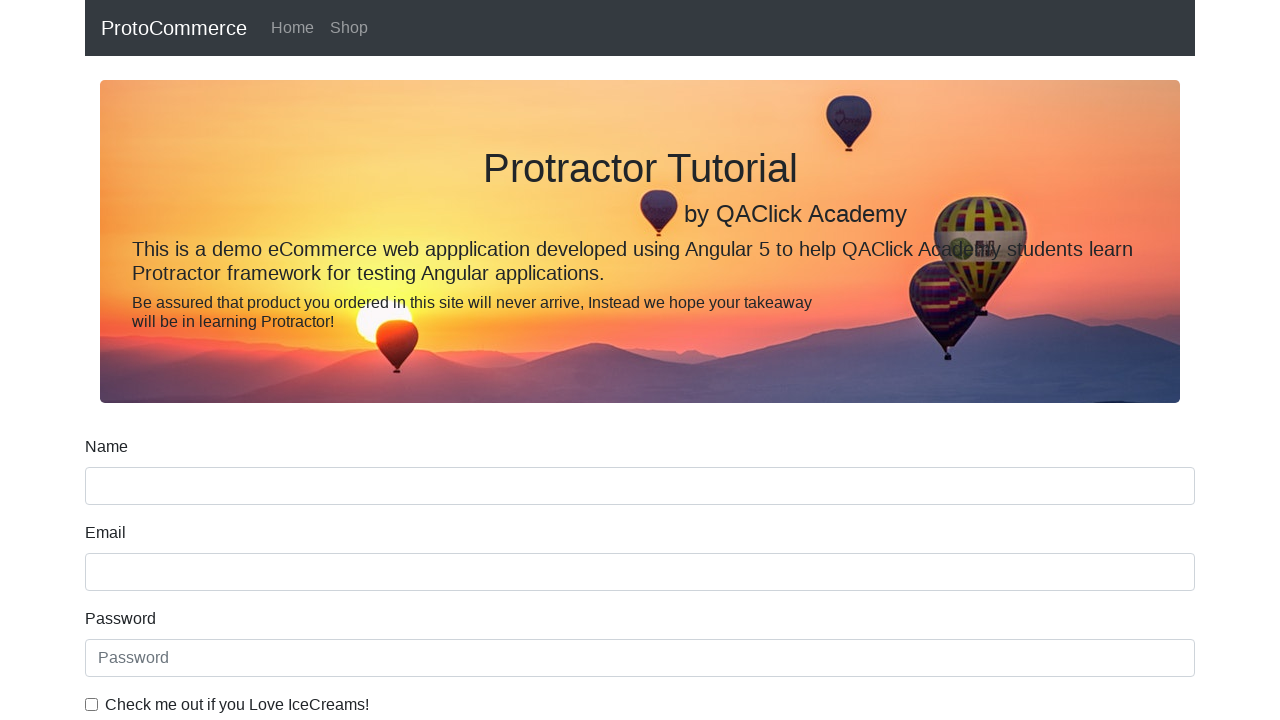

Located label above name input
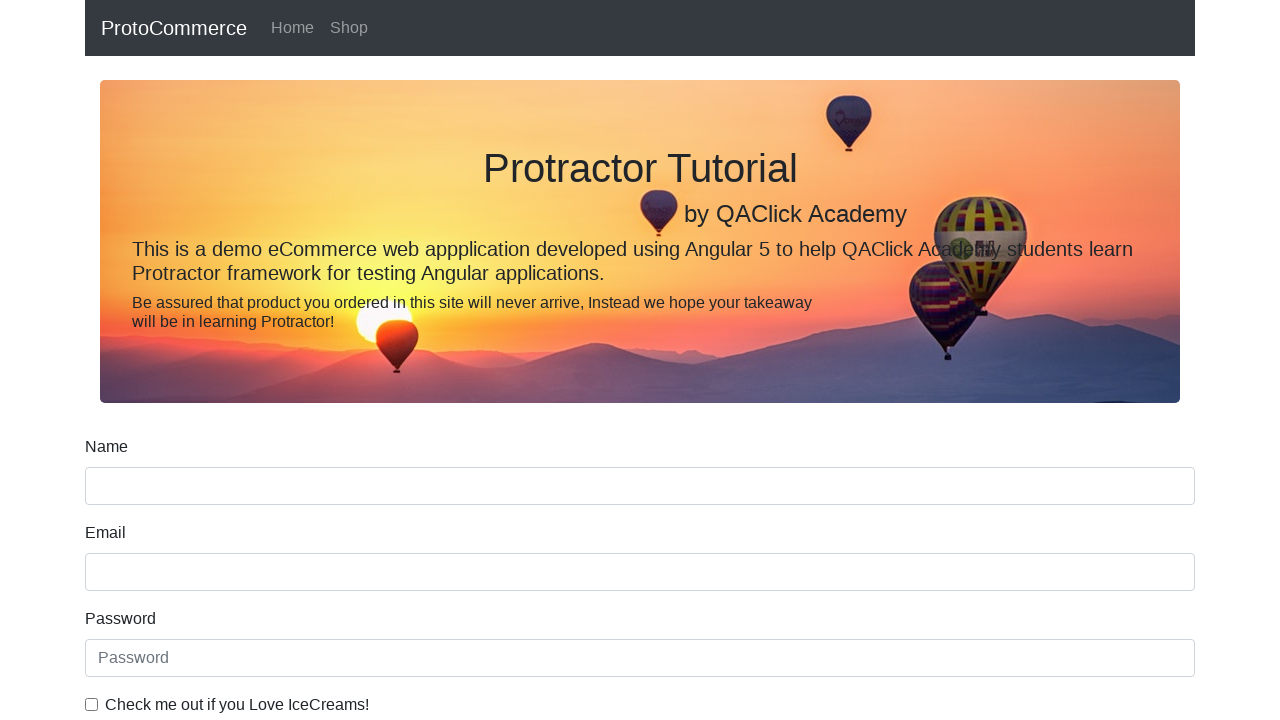

Retrieved text content from name label
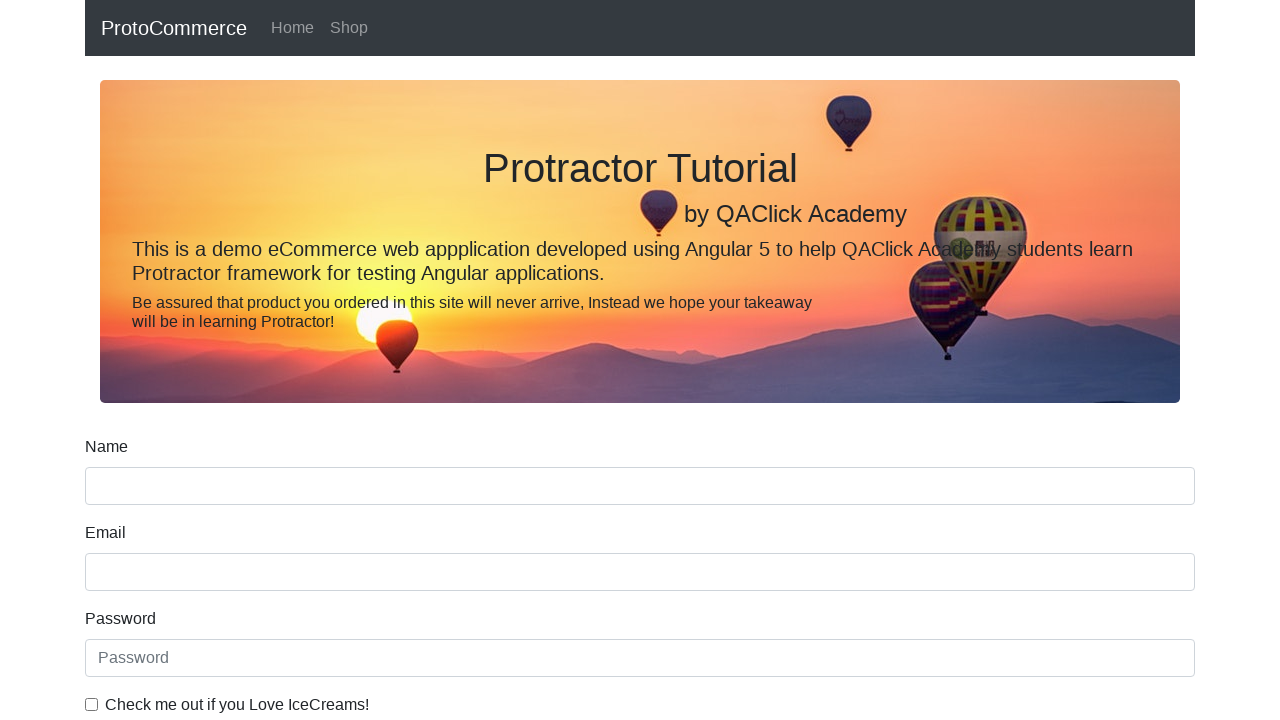

Located date of birth label
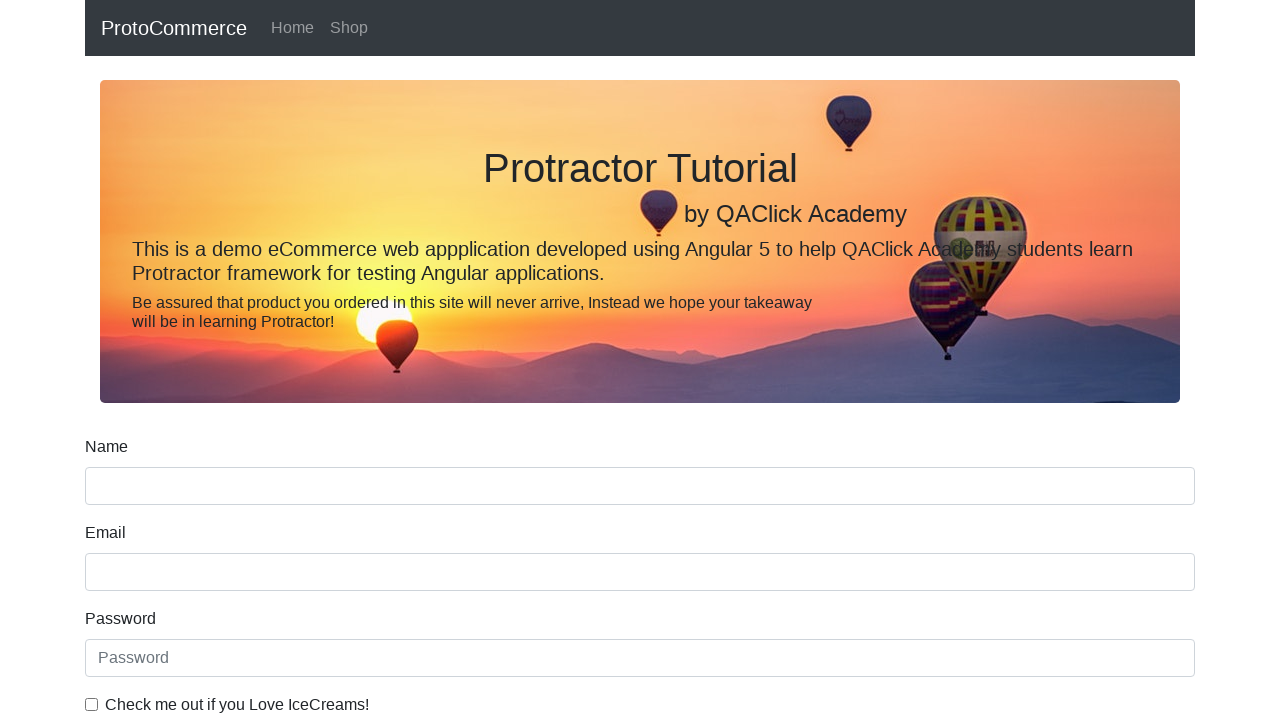

Clicked date input field at (640, 412) on input[type='date']
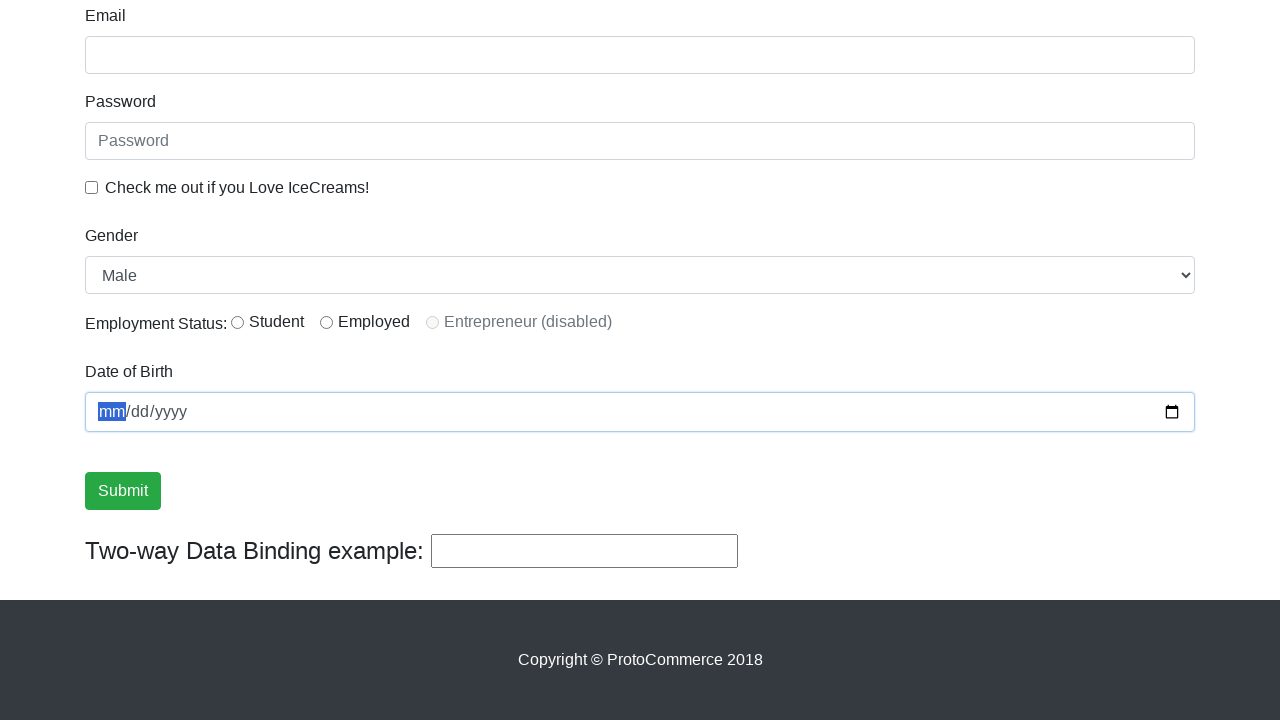

Located ice cream checkbox label
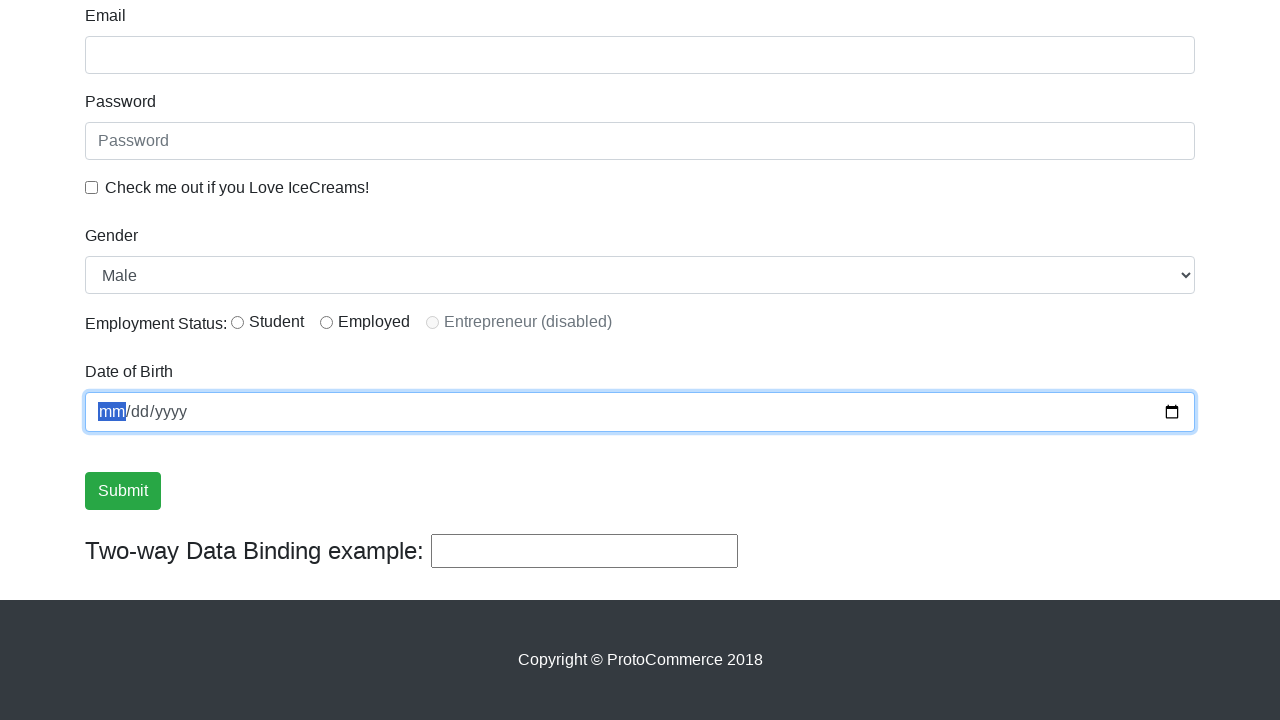

Clicked ice cream checkbox at (92, 187) on input[type='checkbox']
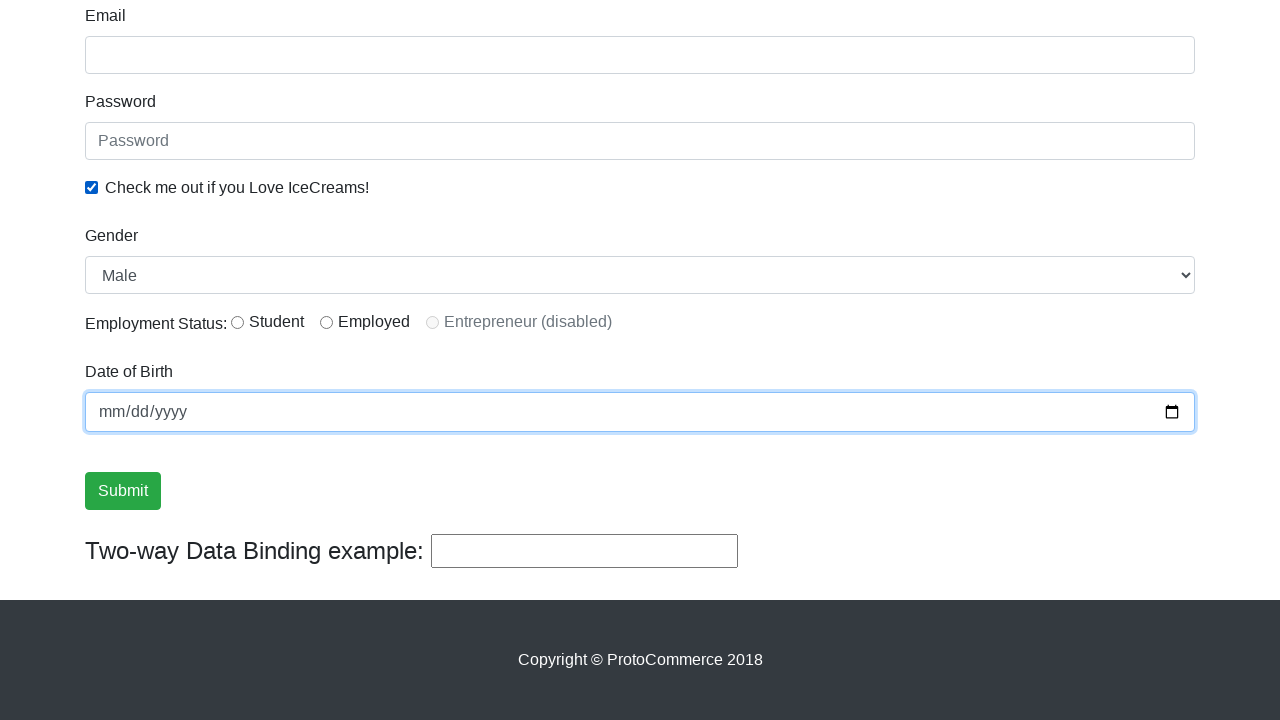

Located inline radio button 1
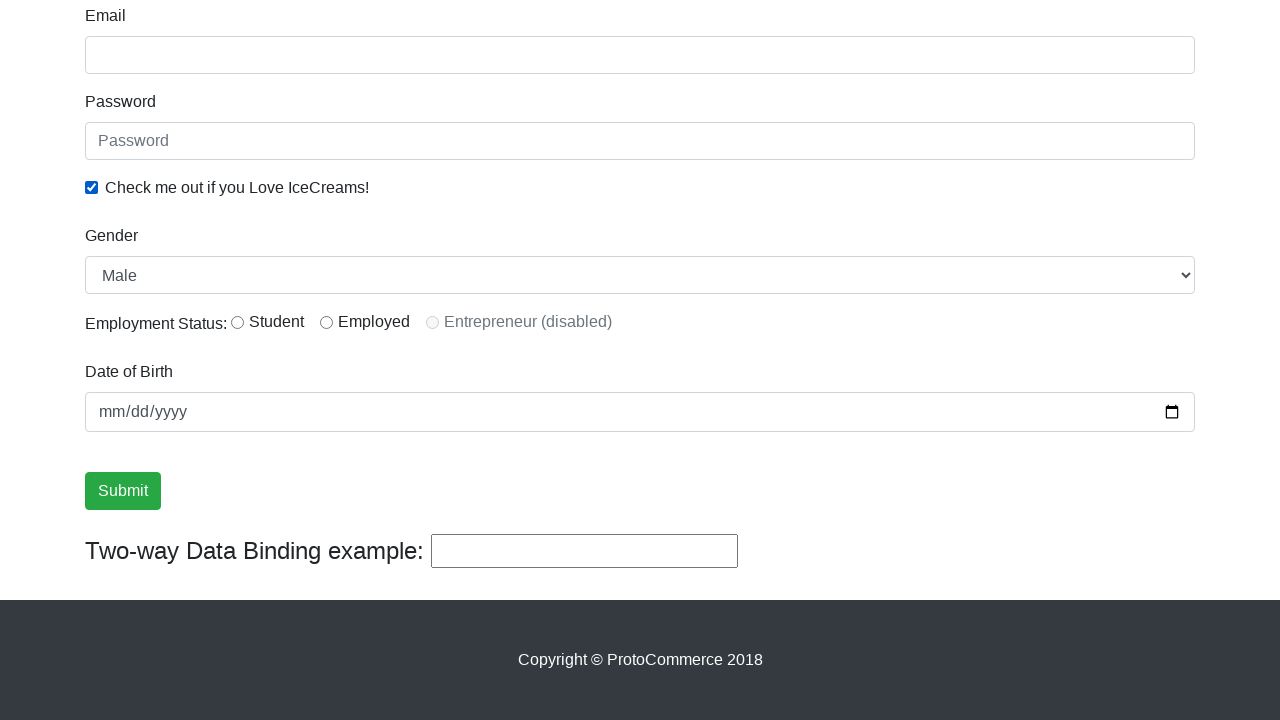

Located student radio button label
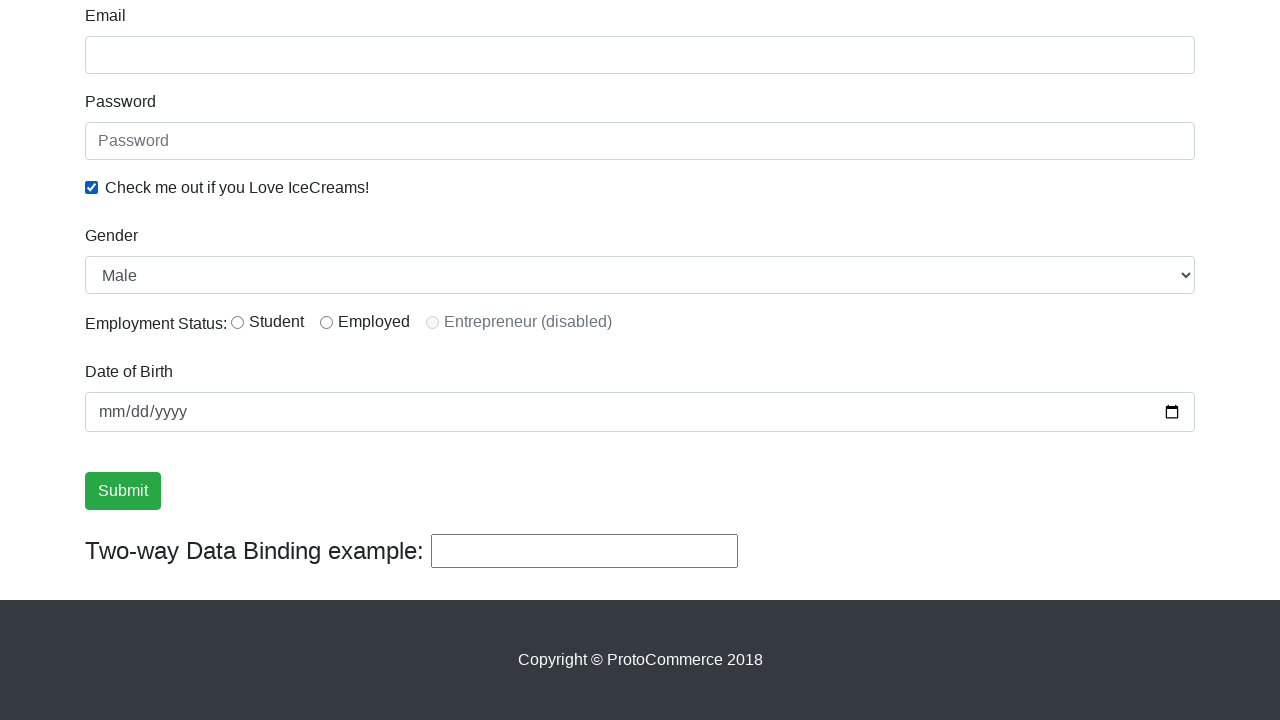

Retrieved text content from student label
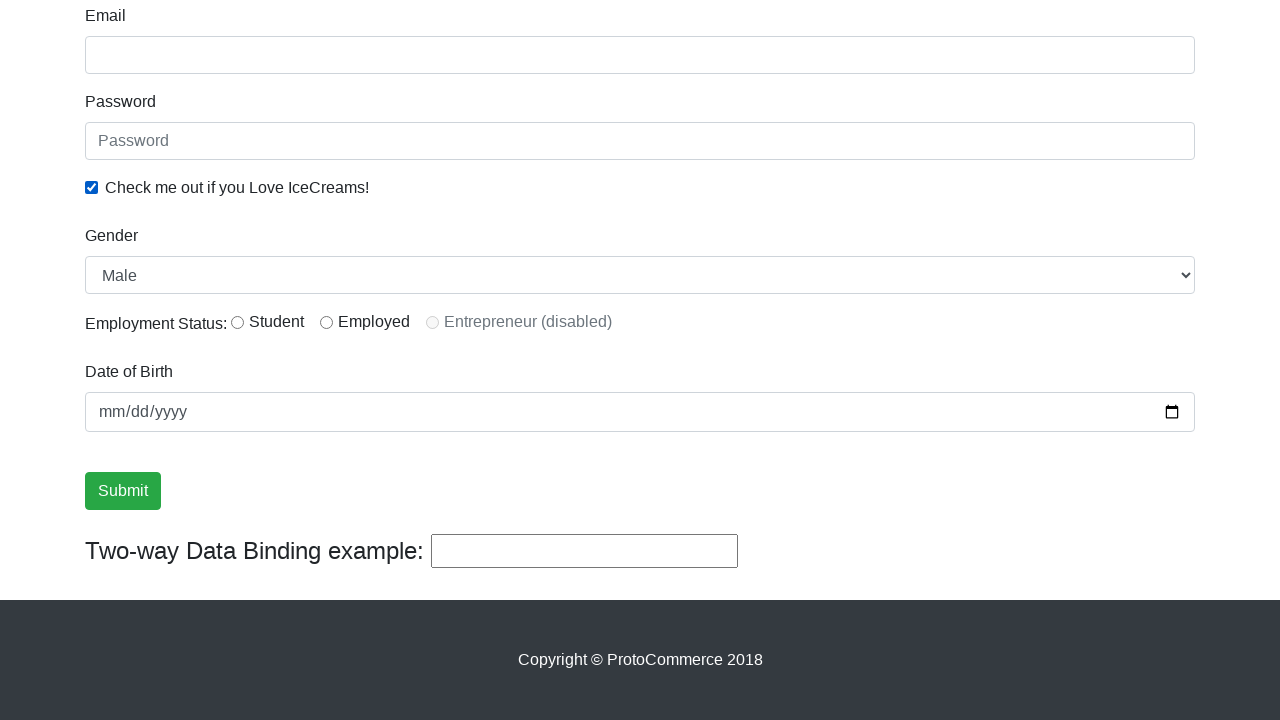

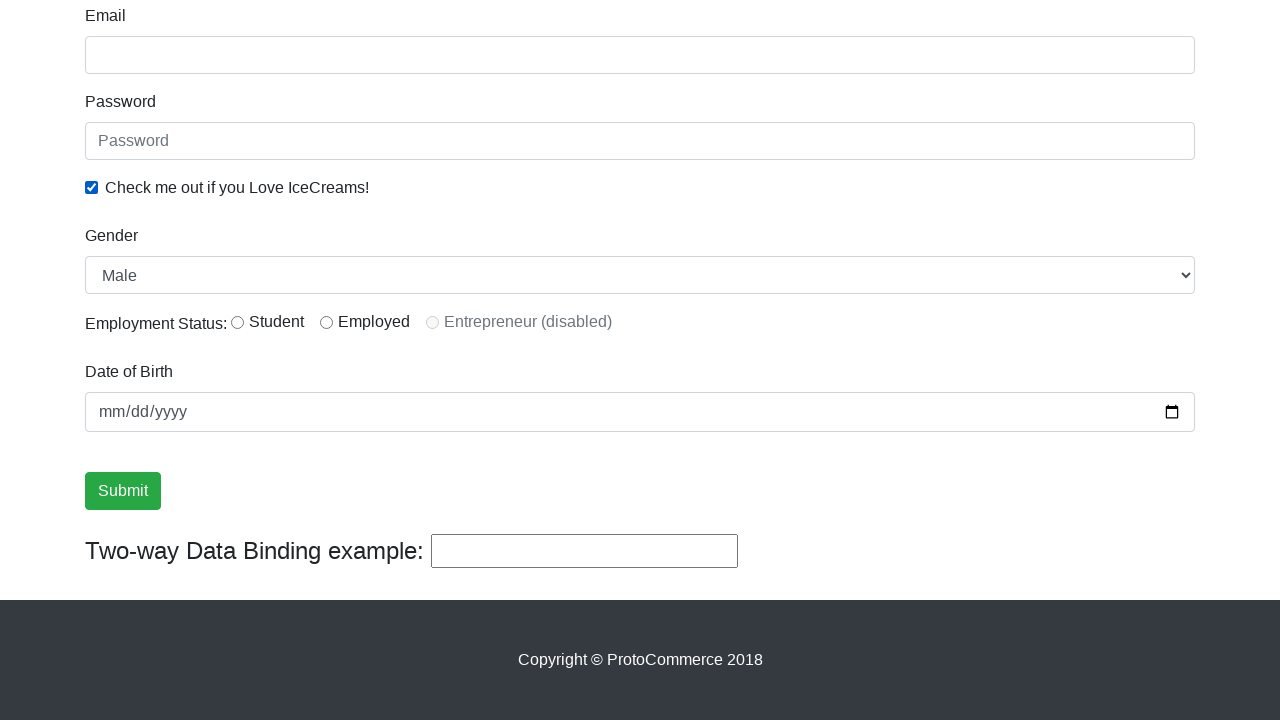